Tests various form elements on a practice automation page by clicking a radio button, entering text in an autocomplete field, checking a checkbox, and clicking on a dropdown.

Starting URL: https://rahulshettyacademy.com/AutomationPractice/

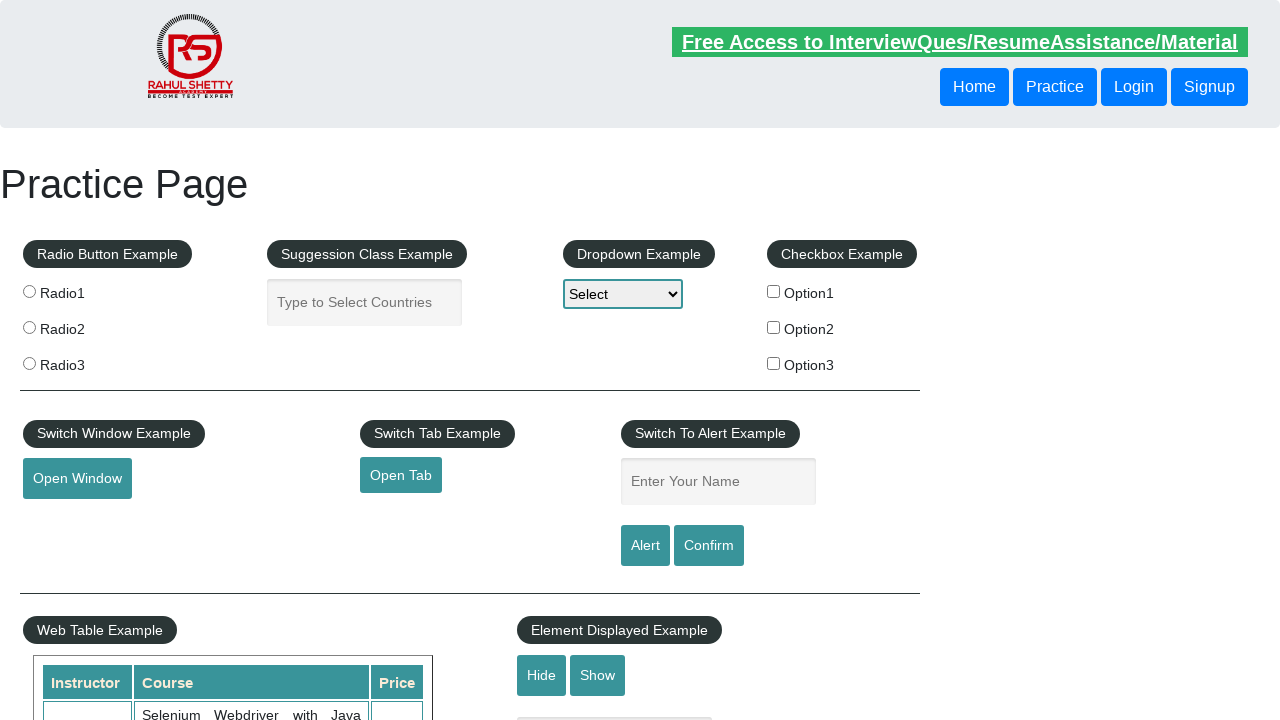

Clicked the first radio button (radio1) at (29, 291) on input[value='radio1']
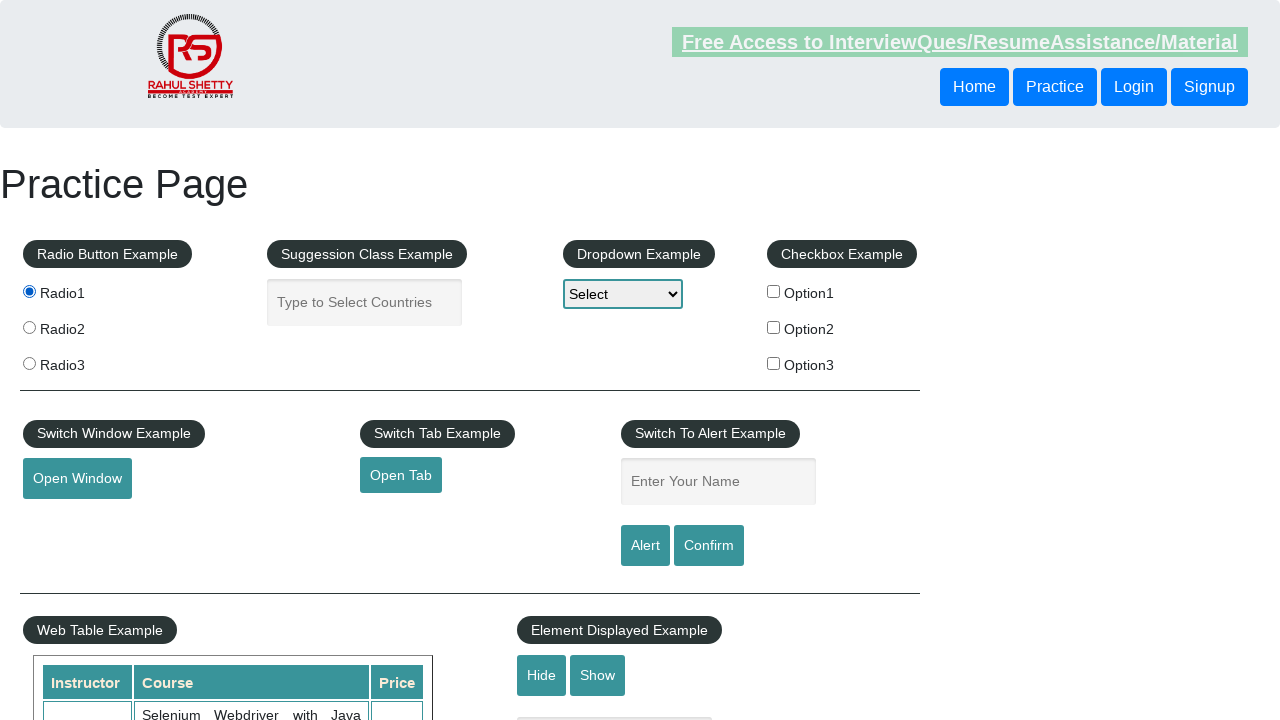

Entered 'Graduate' in the autocomplete field on input#autocomplete
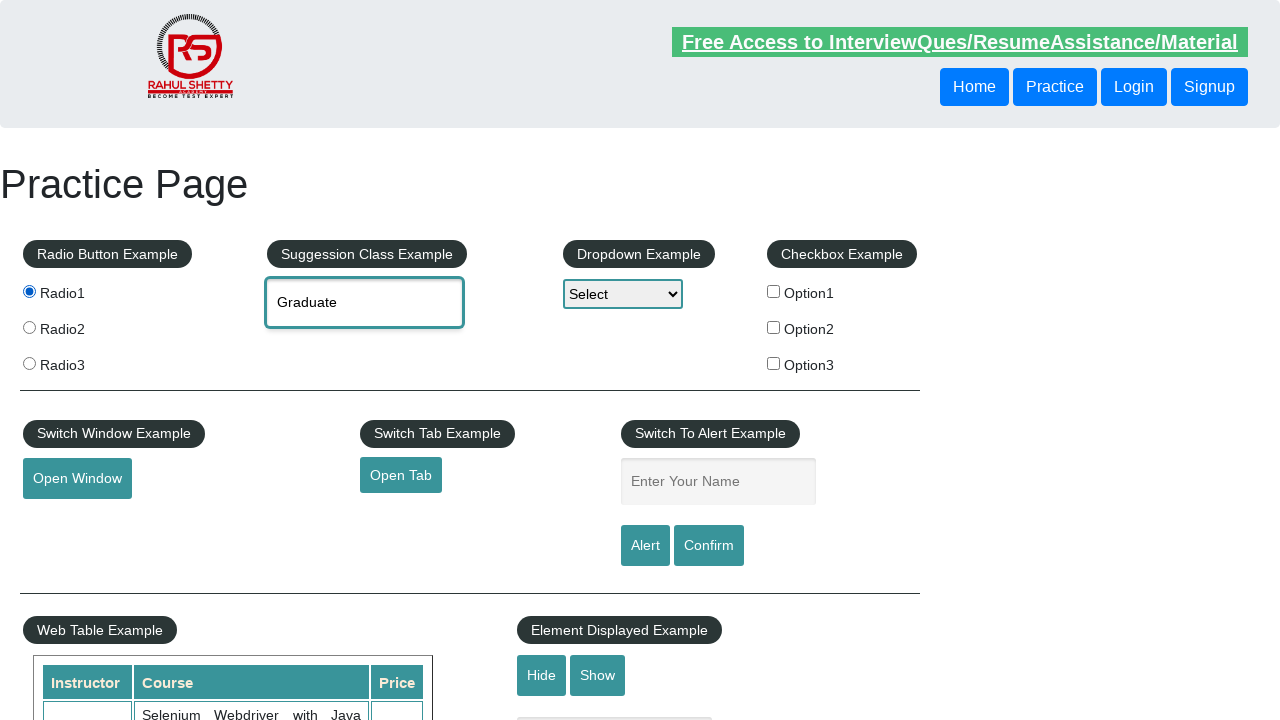

Checked the second checkbox option (checkBoxOption2) at (774, 327) on input#checkBoxOption2
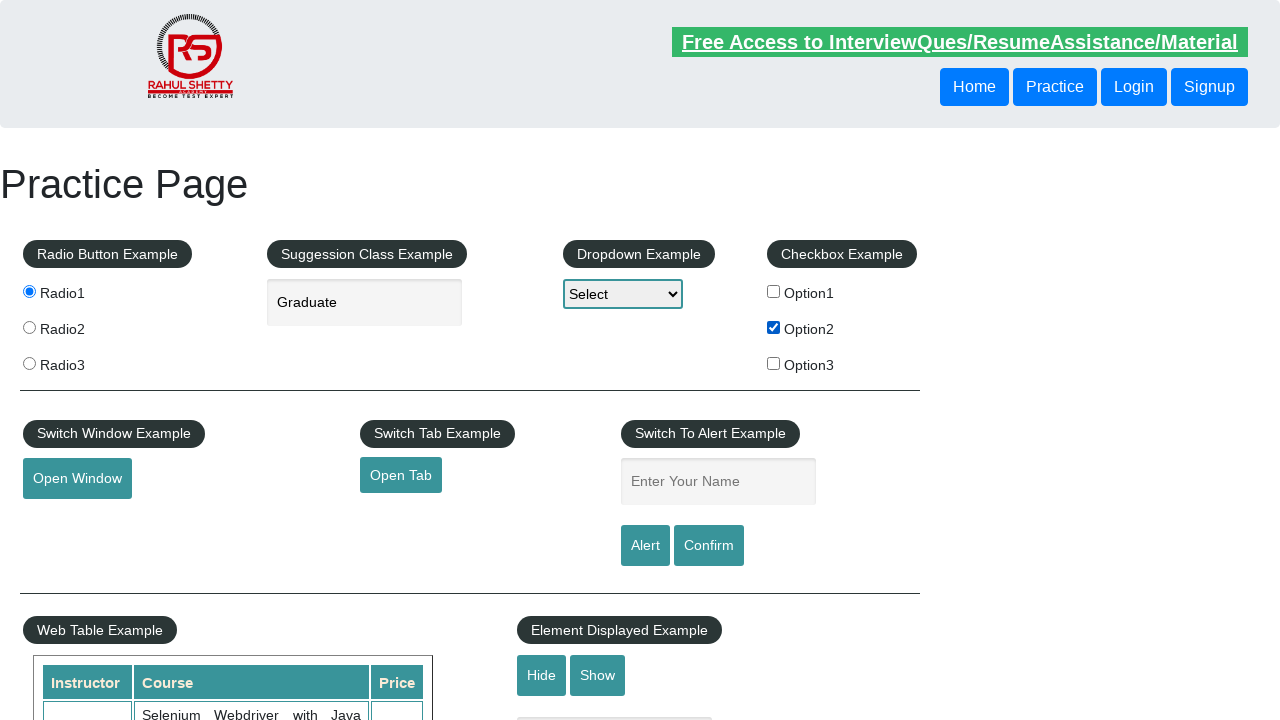

Clicked on the dropdown to open it at (623, 294) on select#dropdown-class-example
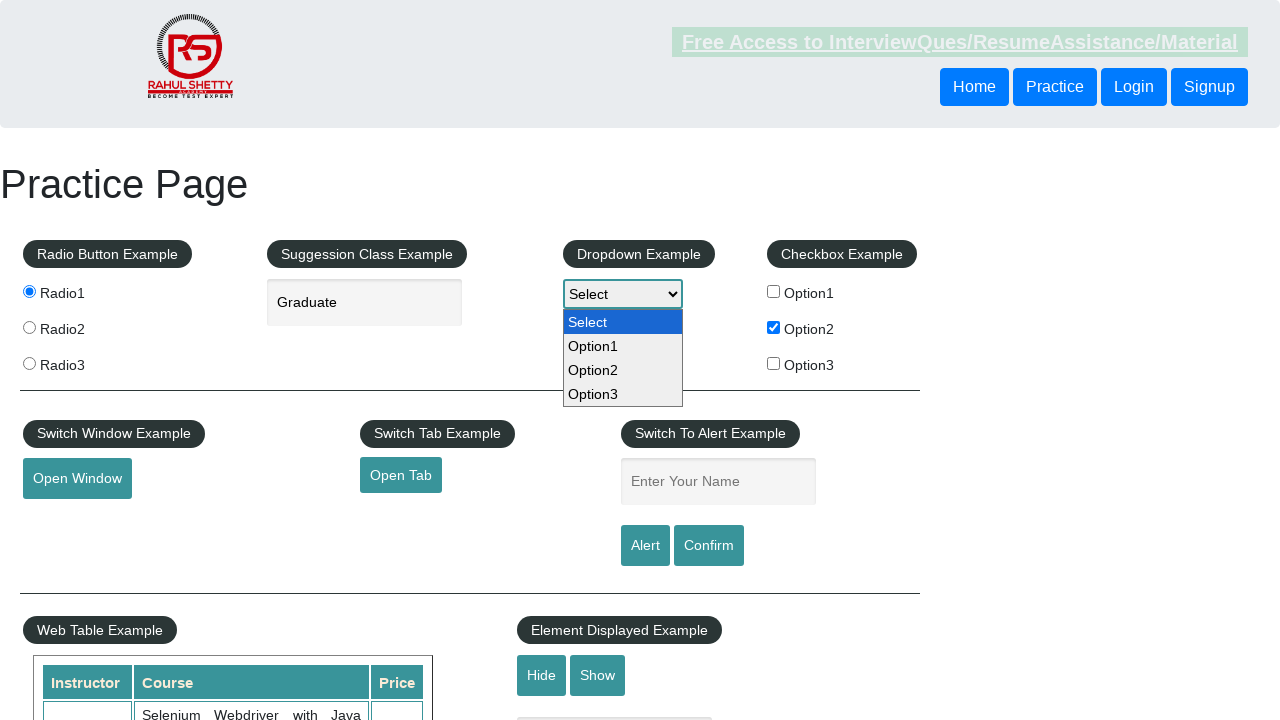

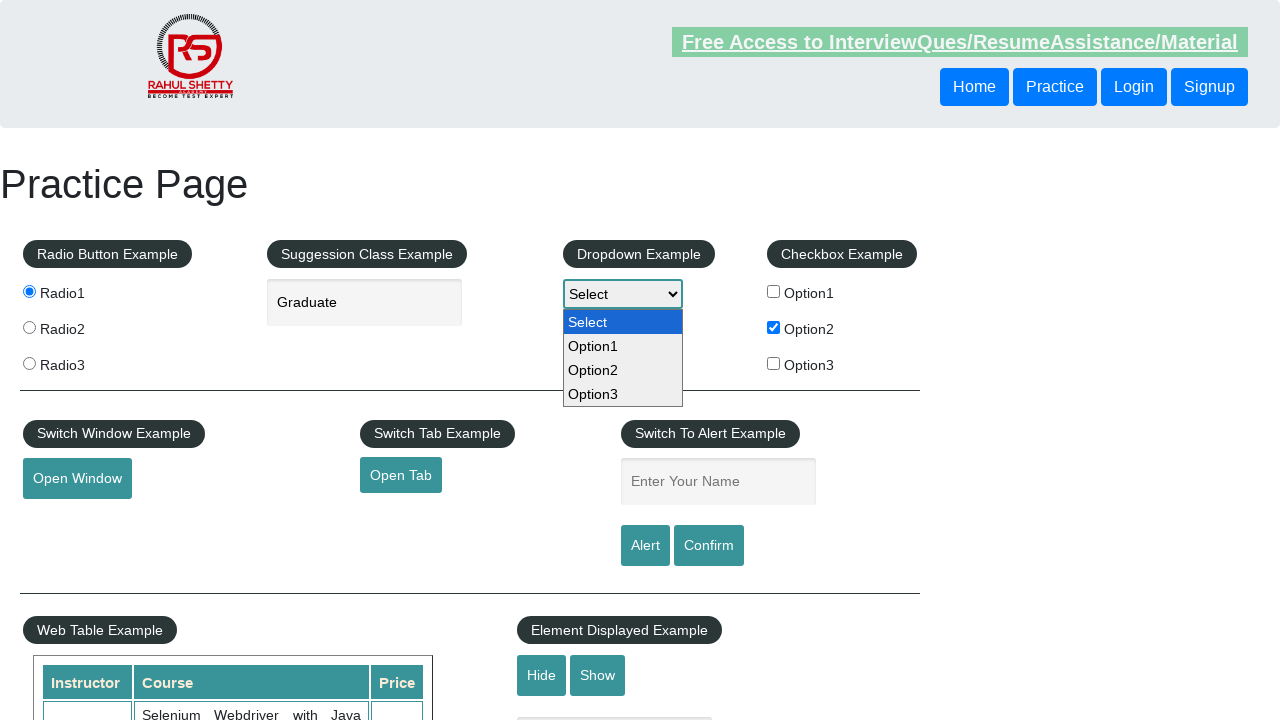